Tests filtering football match data by clicking "All matches" button and selecting Spain from country dropdown

Starting URL: https://www.adamchoi.co.uk/overs/detailed

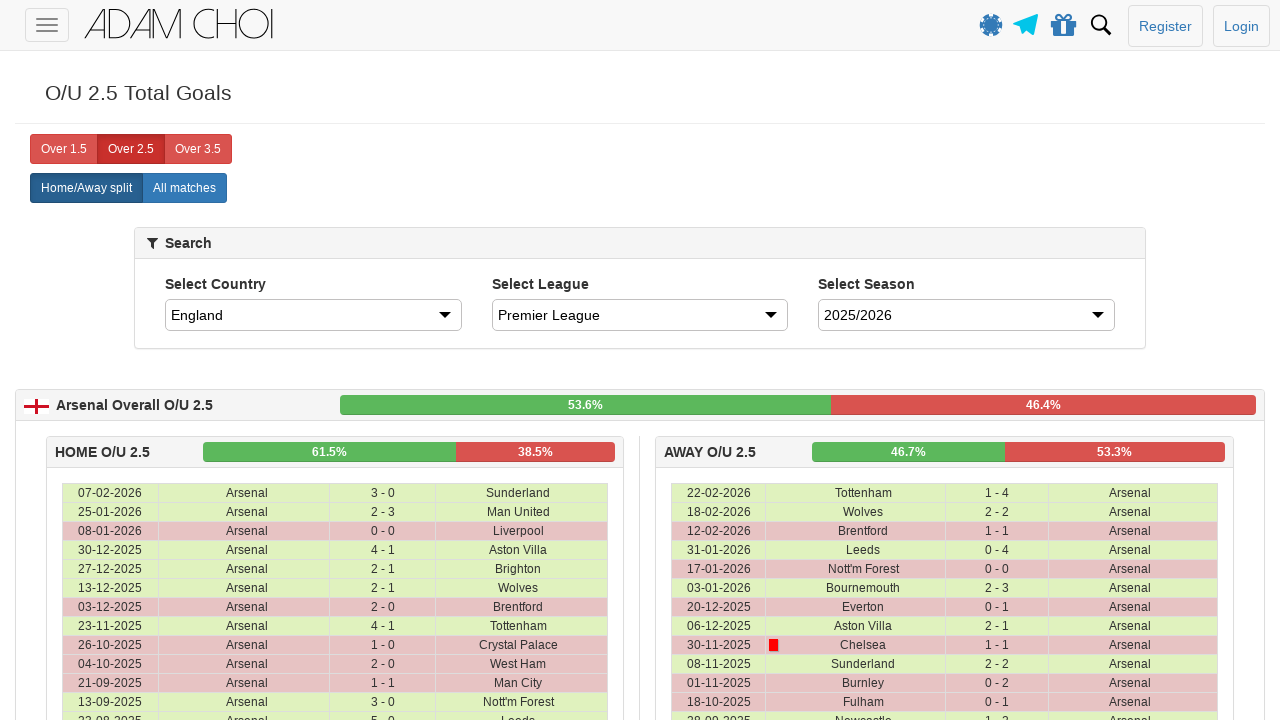

Clicked 'All matches' button to show all football matches at (184, 188) on label[analytics-event="All matches"]
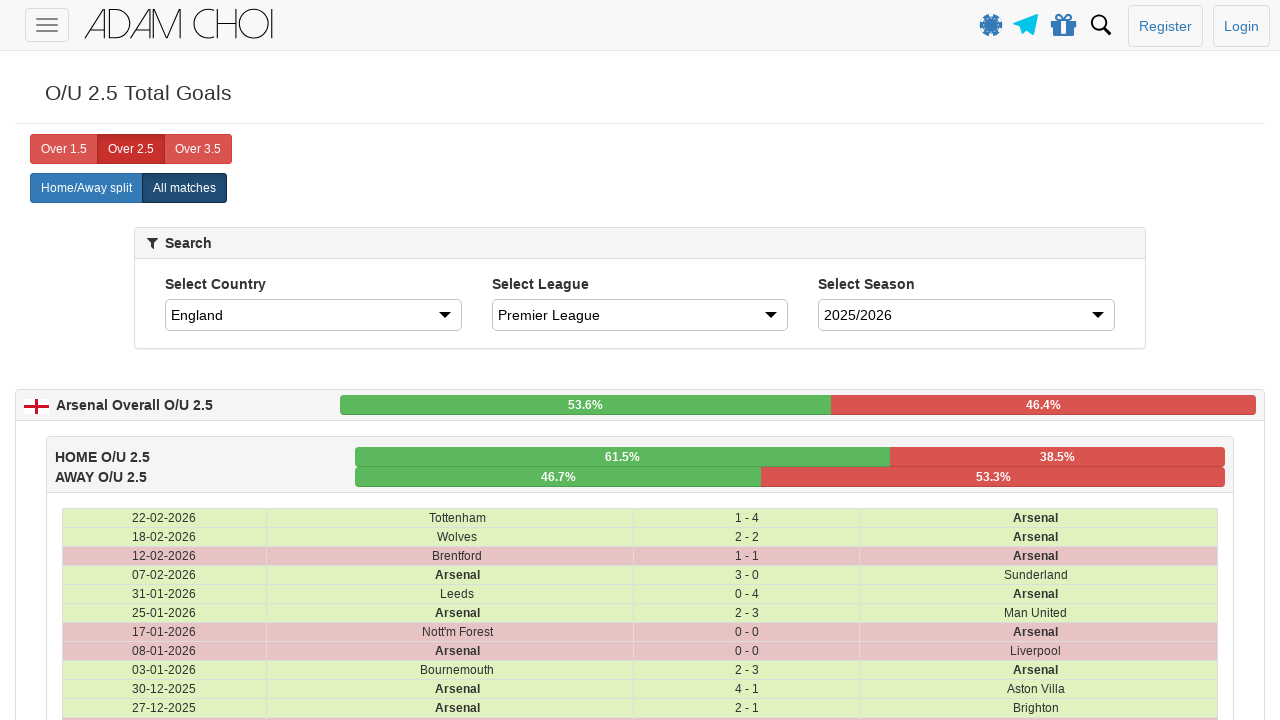

Selected Spain from country dropdown on #country
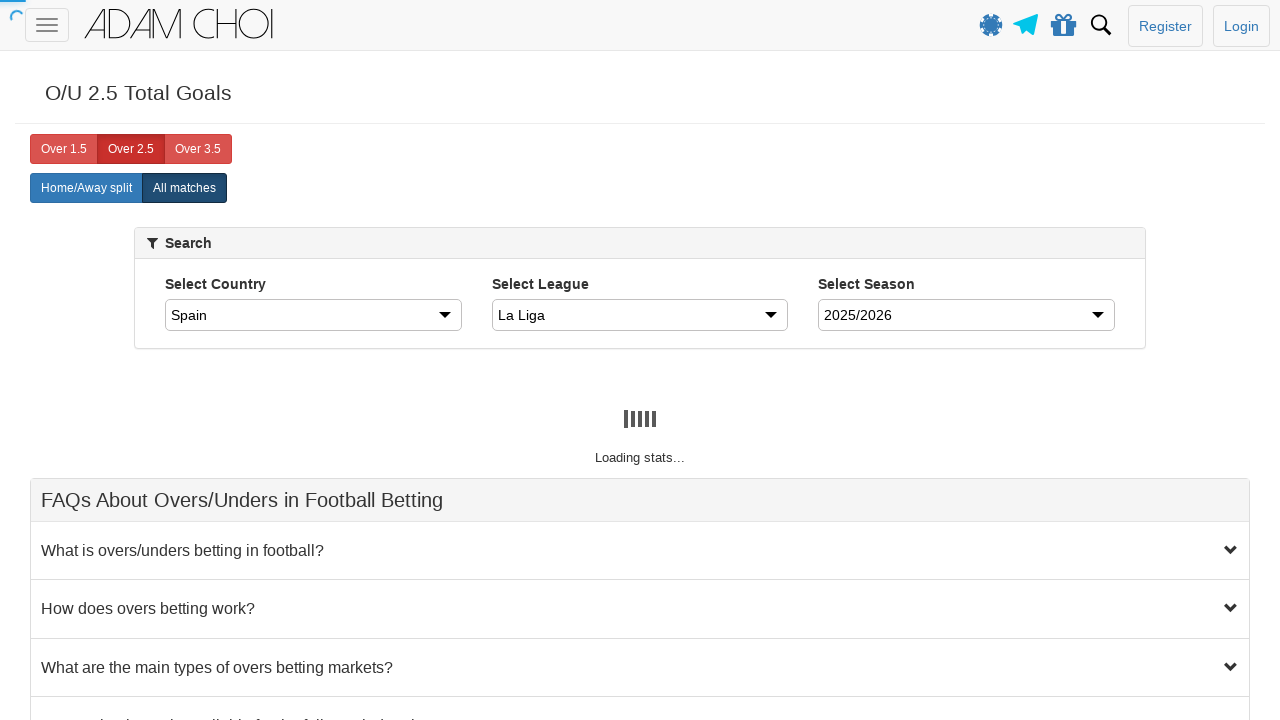

Waited for filtered match results to load
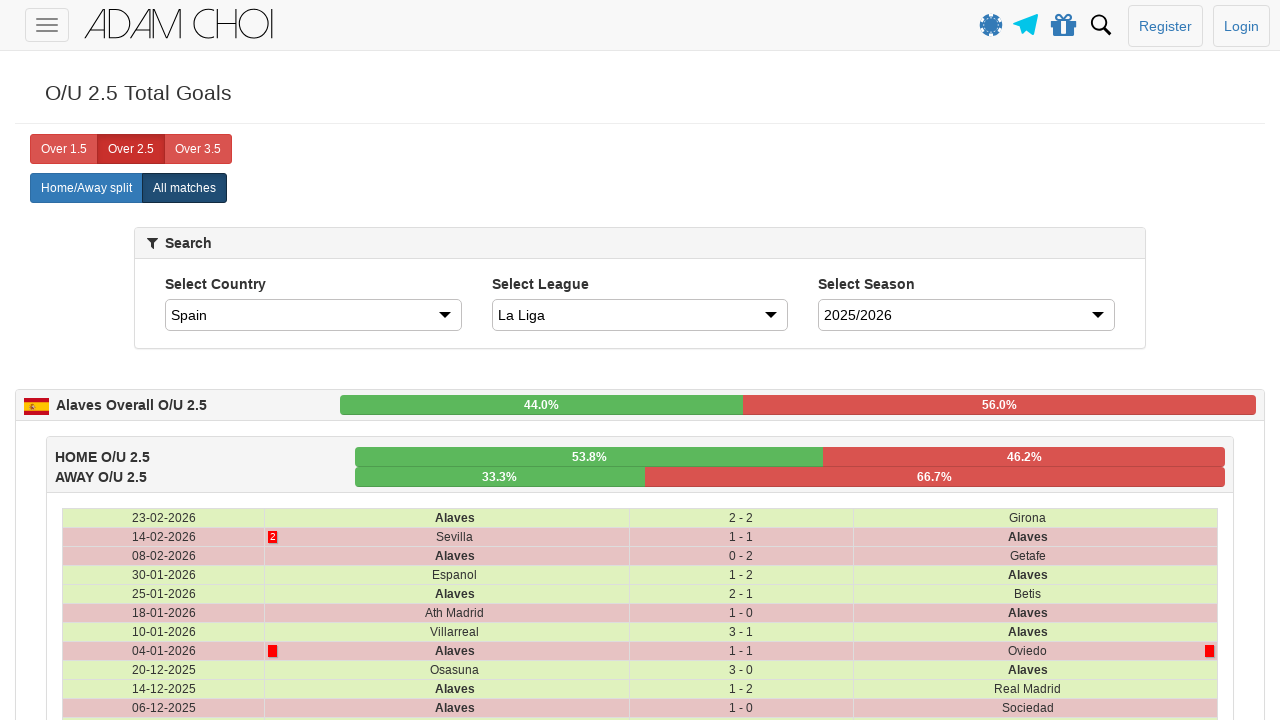

Verified that match data table rows are displayed
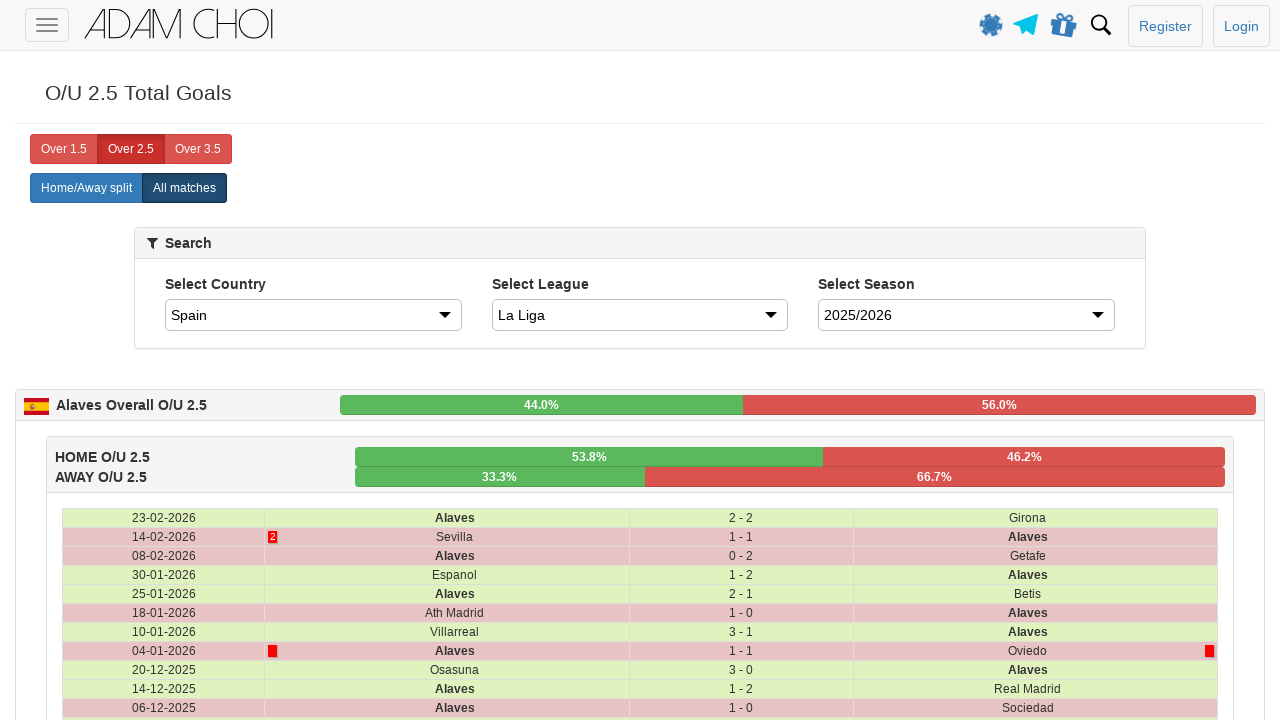

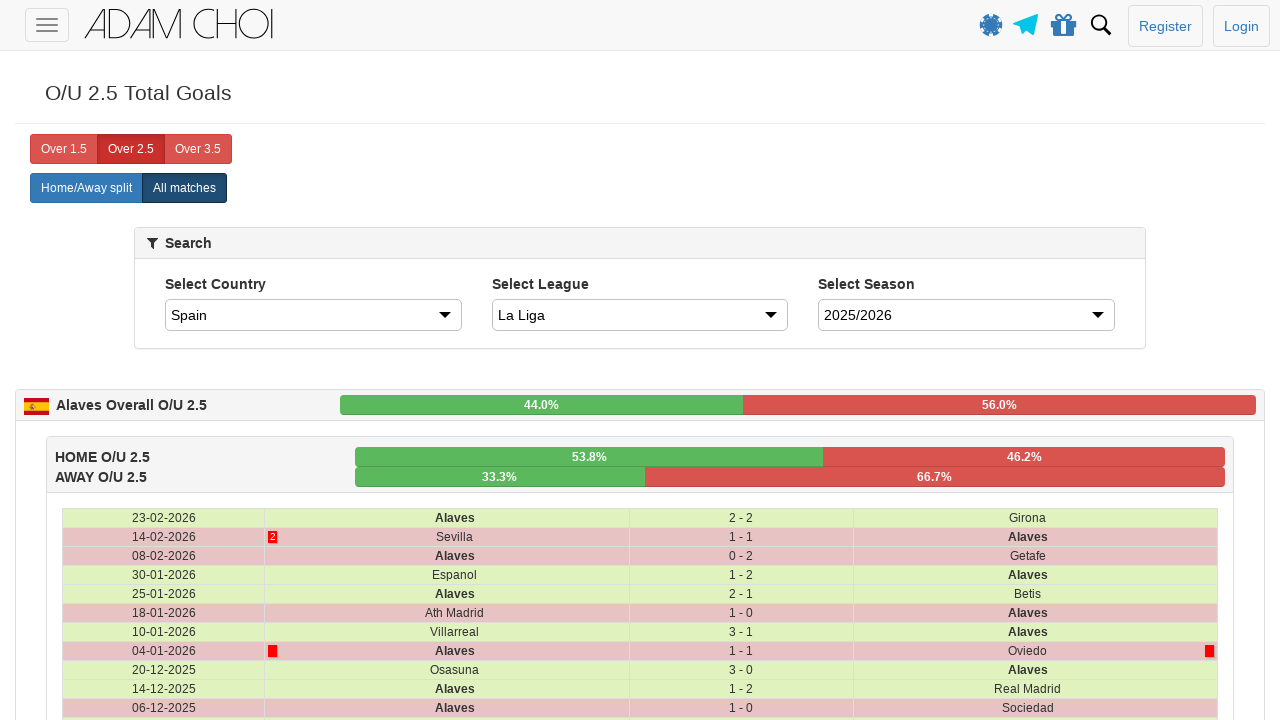